Tests window handling by clicking a button to open a new window and verifying content in the child window

Starting URL: https://demoqa.com/browser-windows

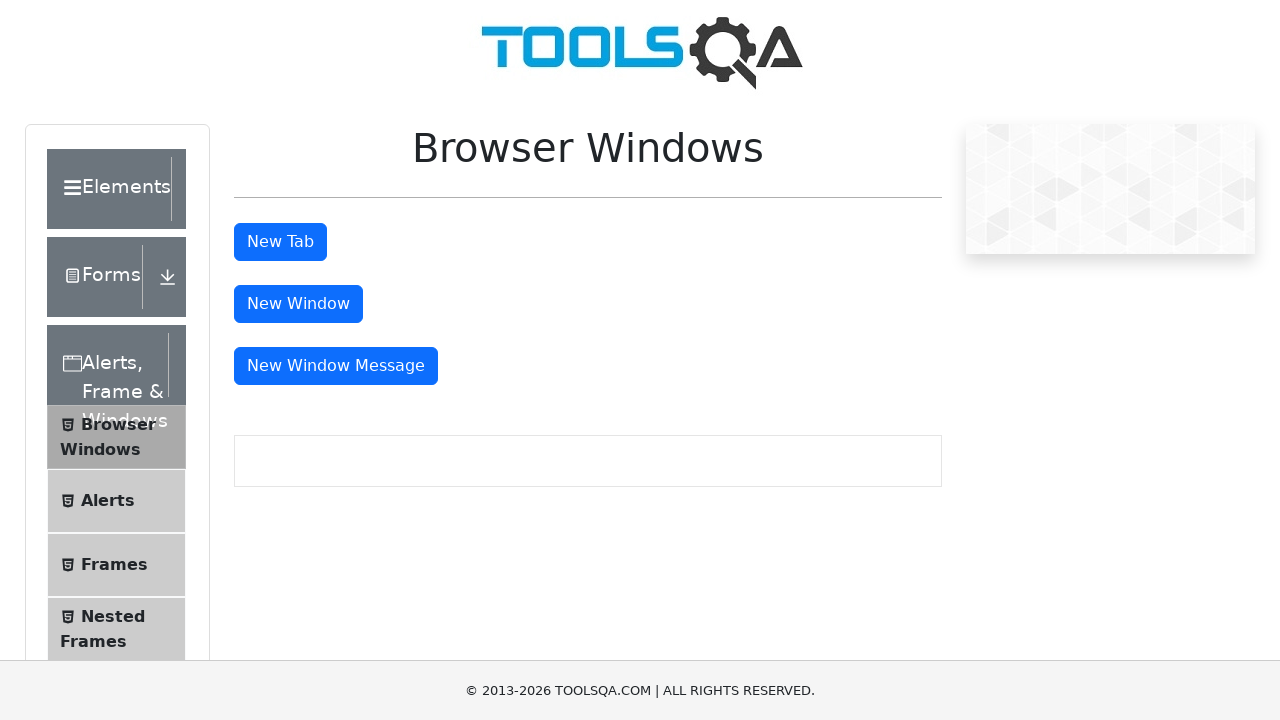

Clicked button to open new window at (298, 304) on #windowButton
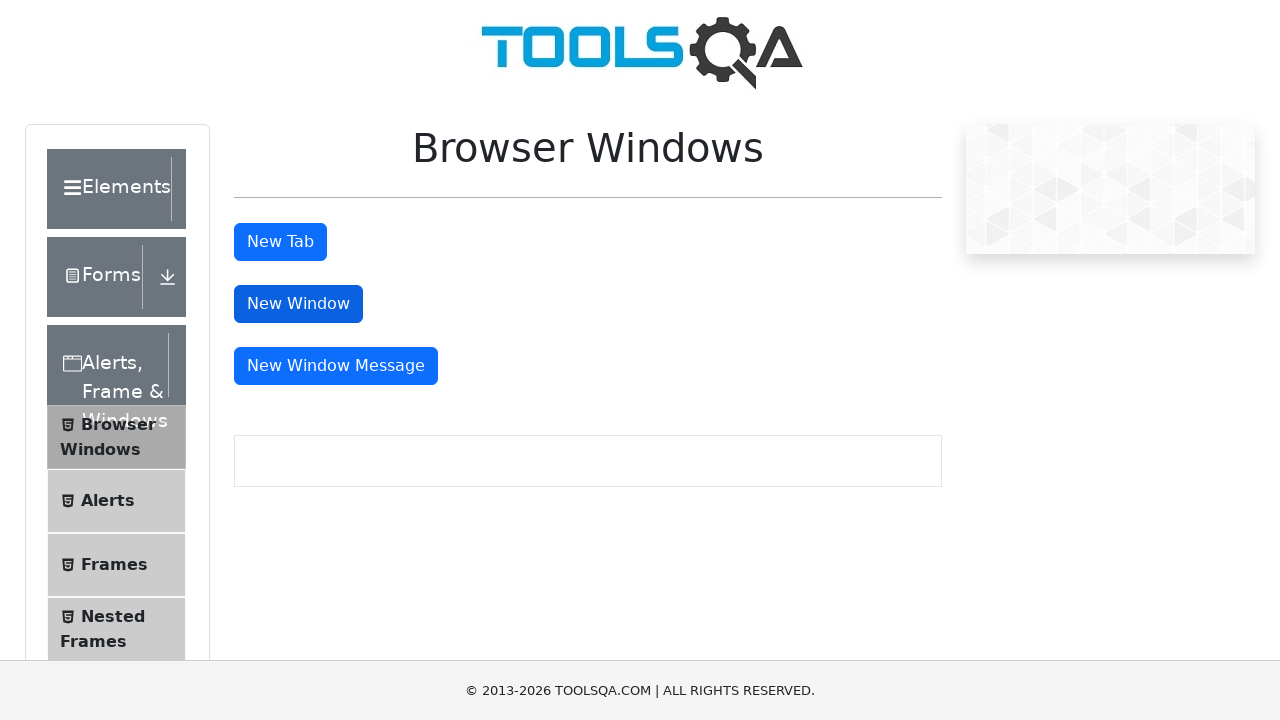

Clicked button to trigger new window opening within context manager at (298, 304) on #windowButton
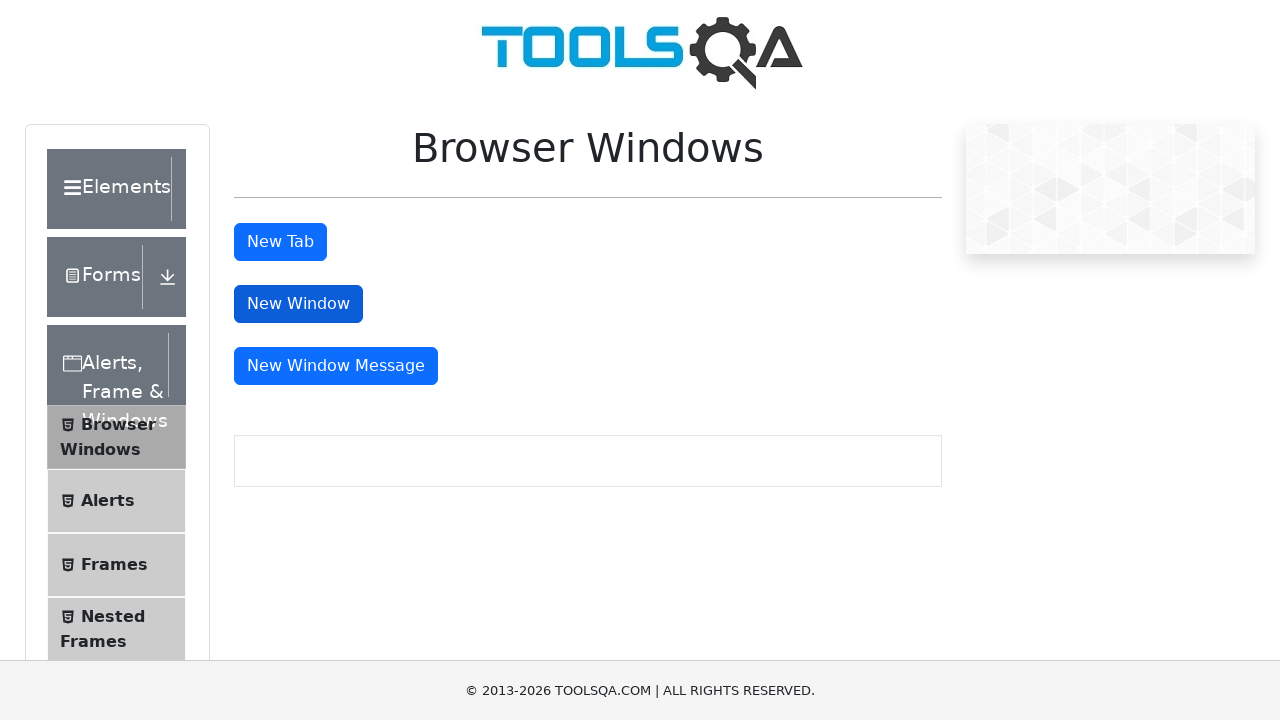

New window/tab opened and captured
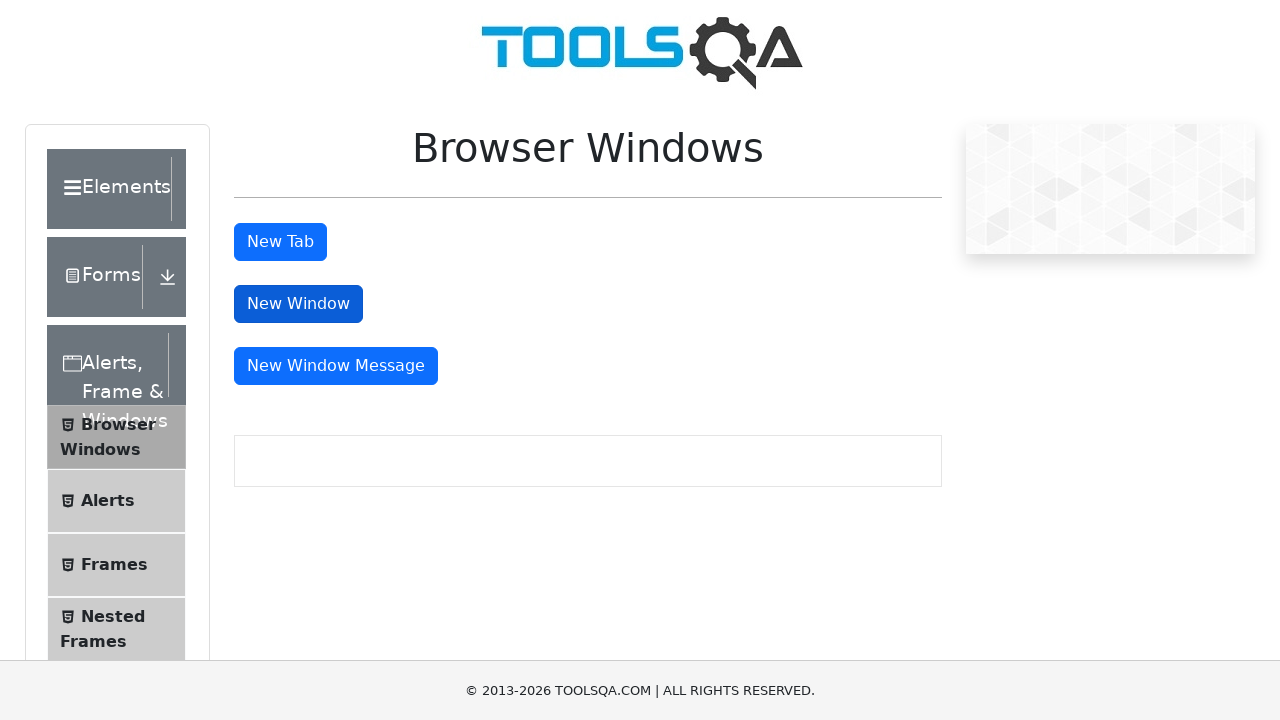

Waited for sample heading to load in new window
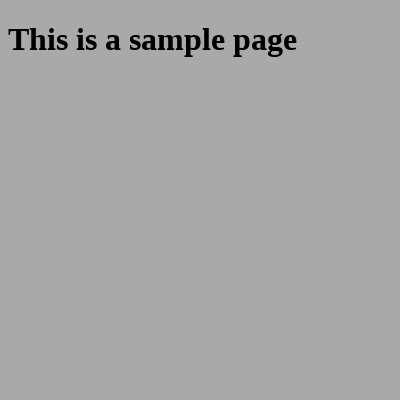

Retrieved heading text from new window
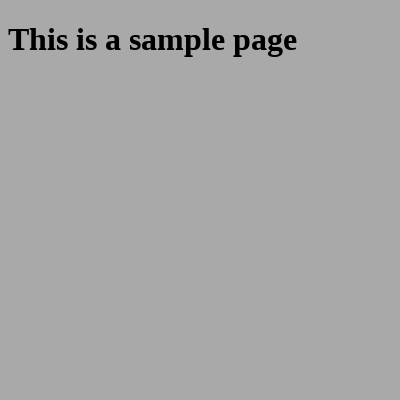

Verified heading text matches expected 'This is a sample page'
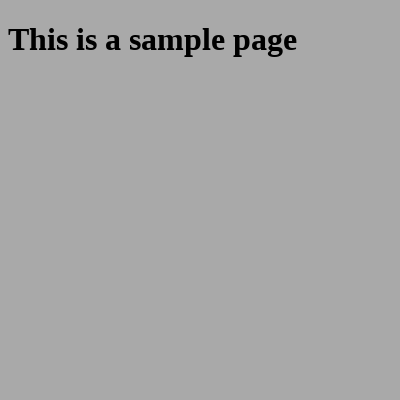

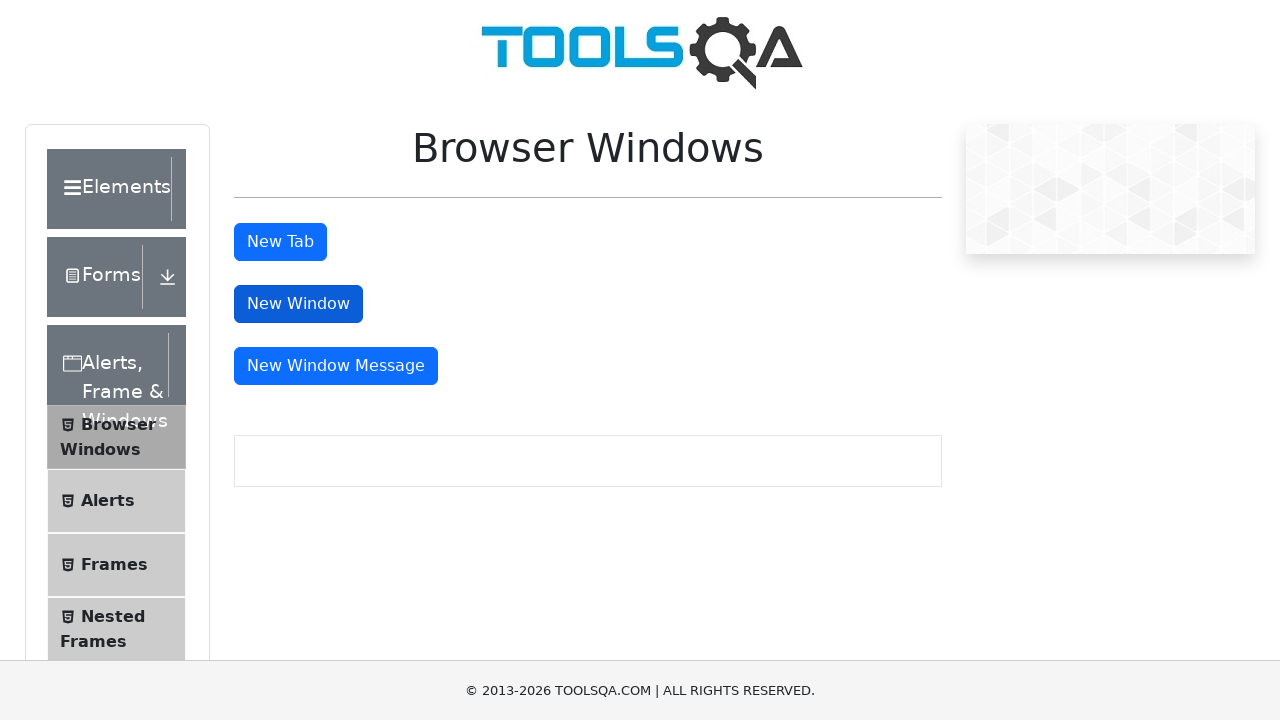